Tests alert handling functionality by triggering an alert dialog and accepting it

Starting URL: https://demo.automationtesting.in/Alerts.html

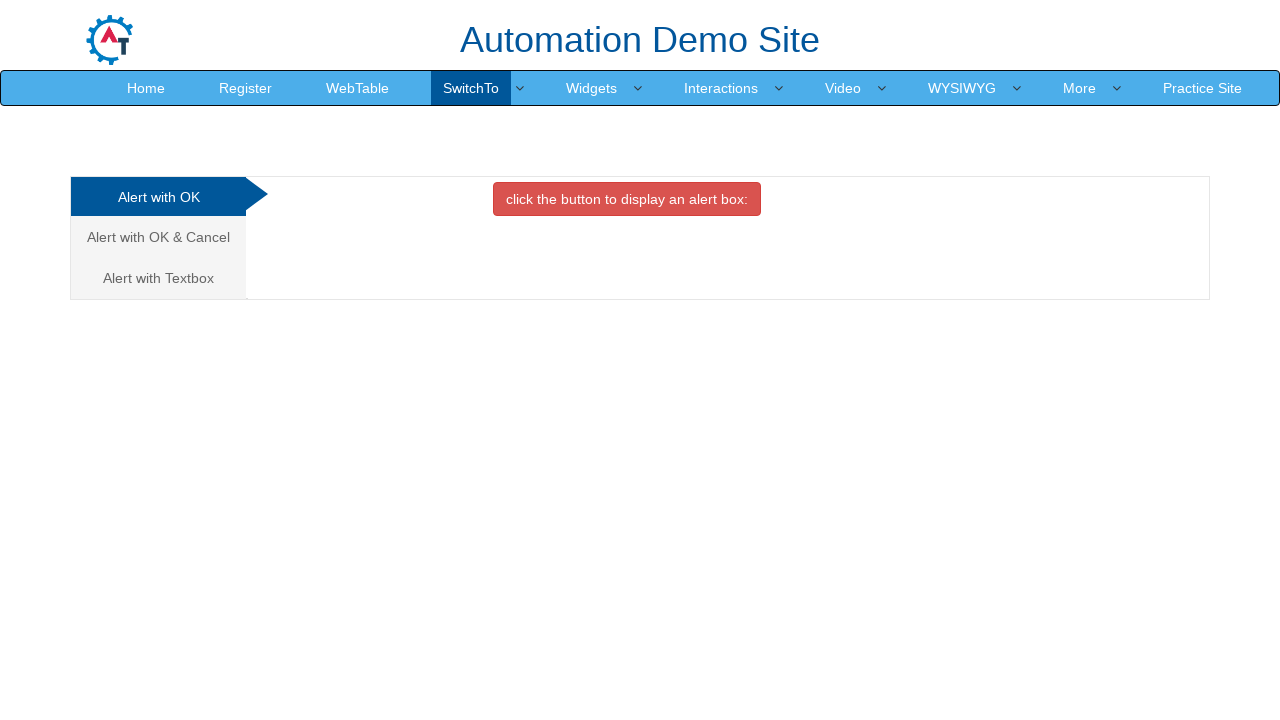

Clicked button to trigger alert dialog at (627, 199) on xpath=//button[@class='btn btn-danger']
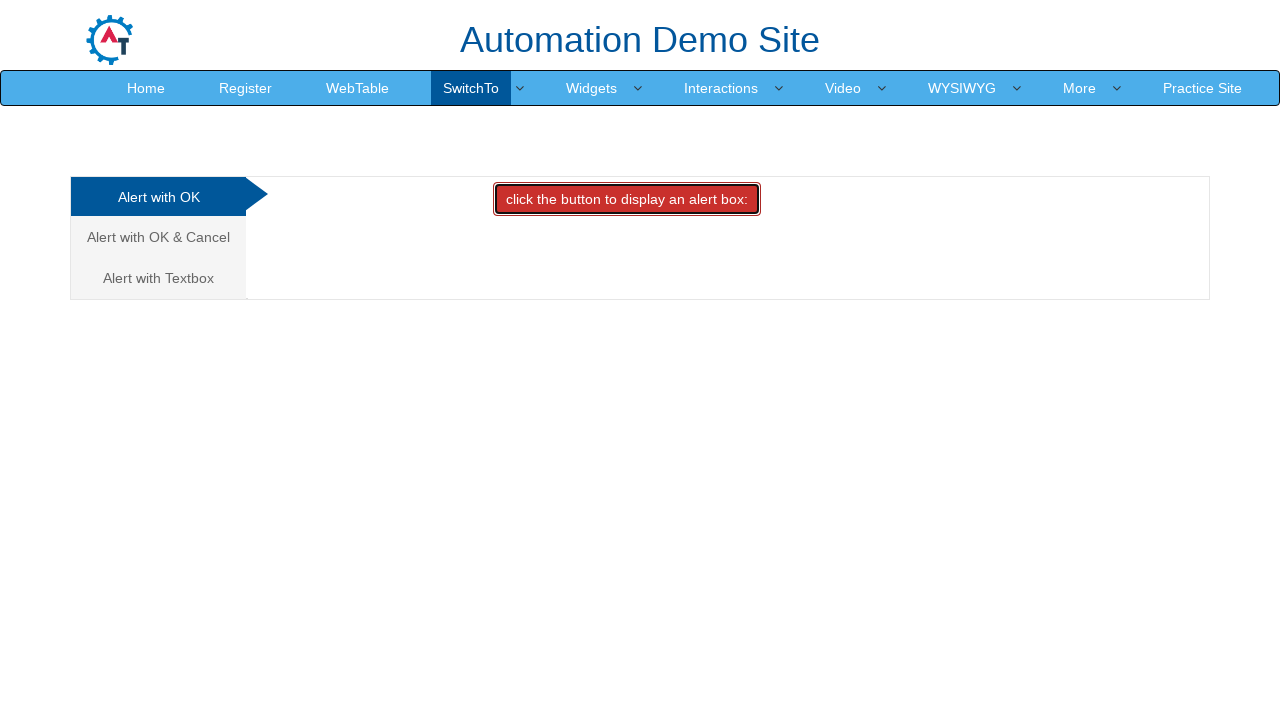

Set up dialog handler to accept alert
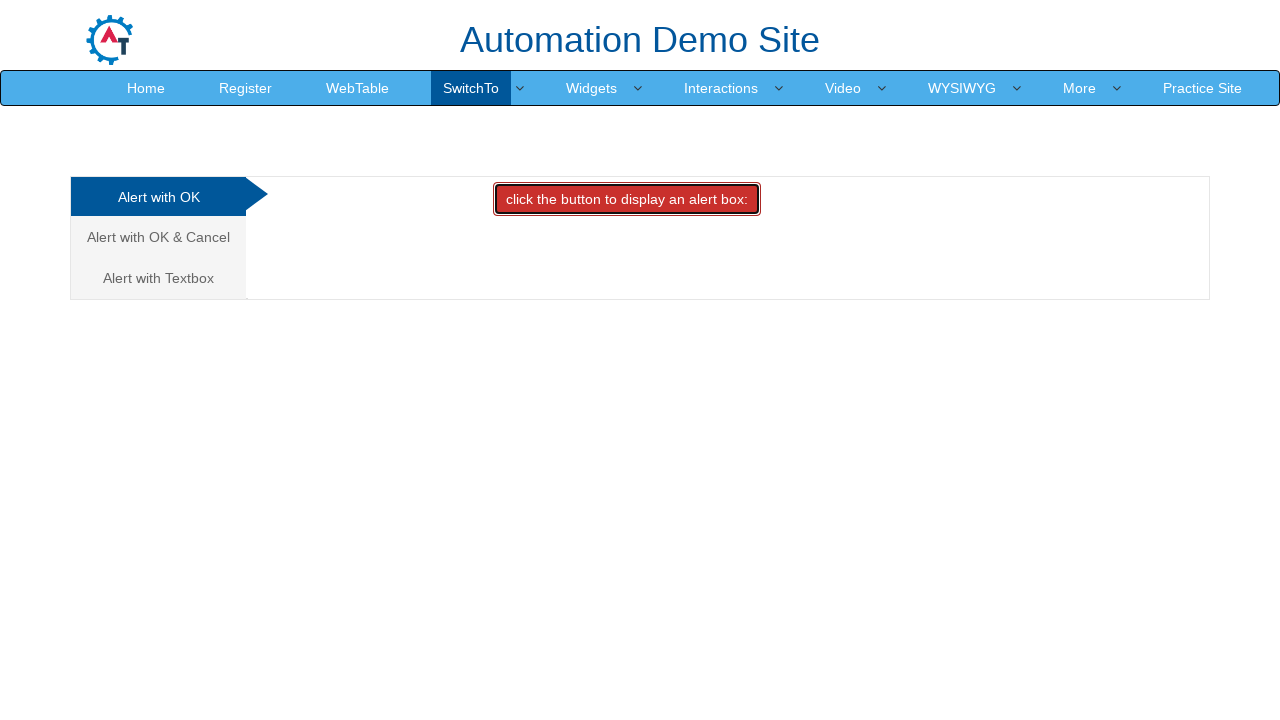

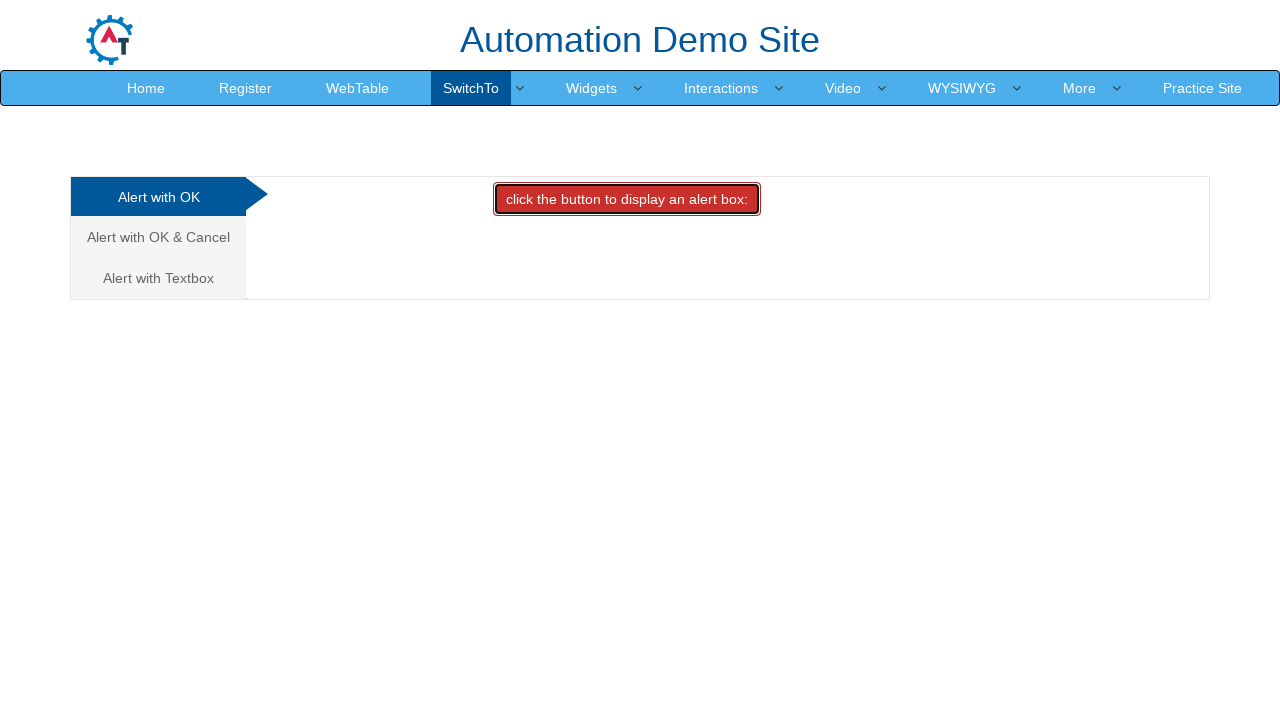